Performs a click-and-hold, move, and release action to drag an element

Starting URL: https://crossbrowsertesting.github.io/drag-and-drop

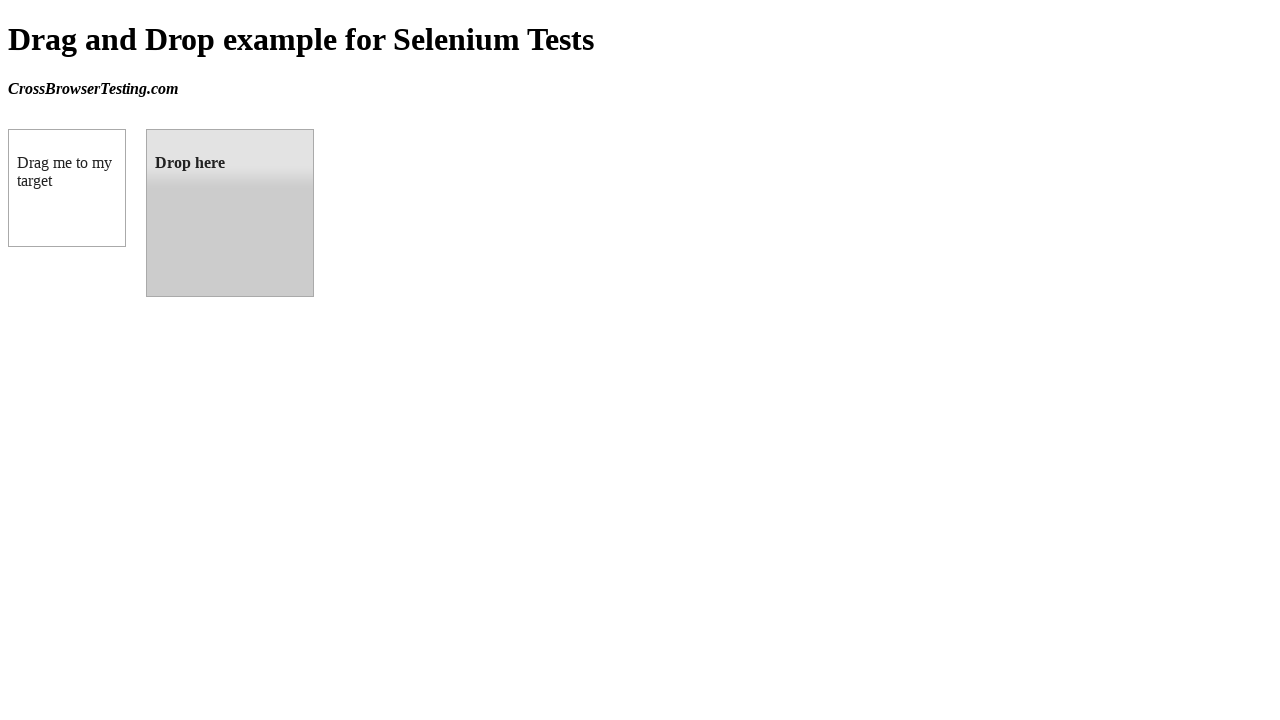

Located draggable source element
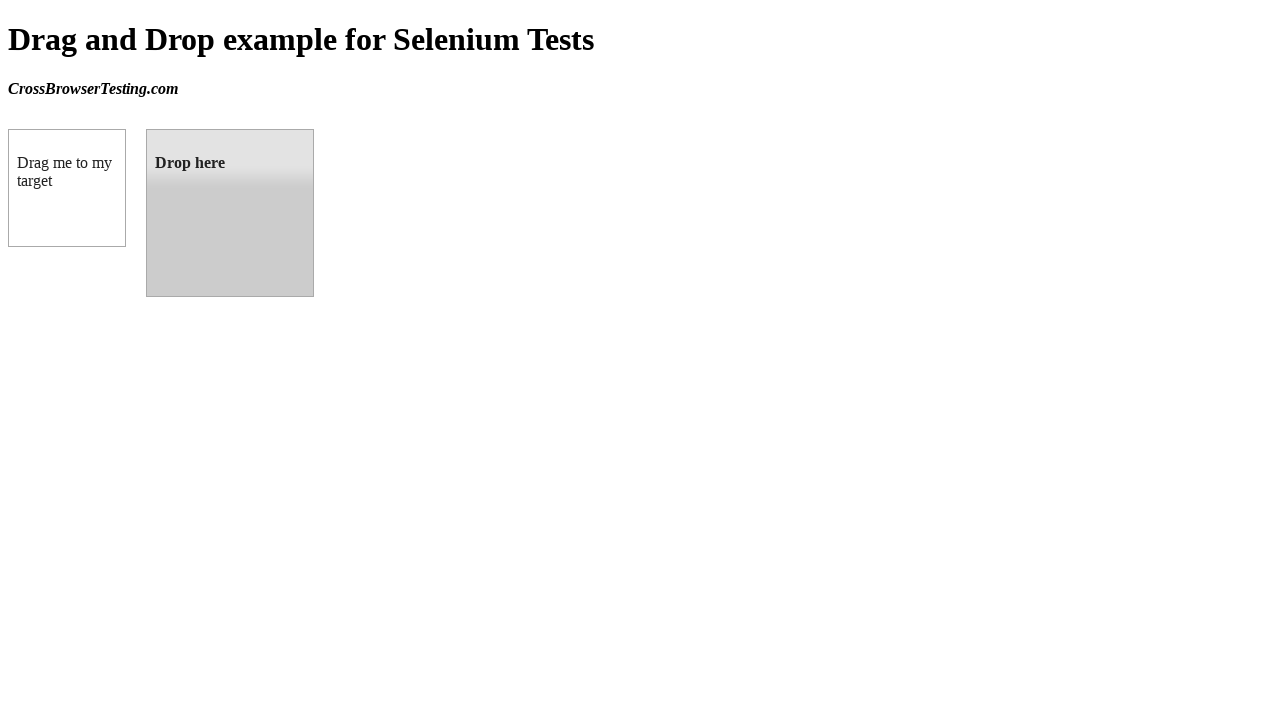

Located droppable target element
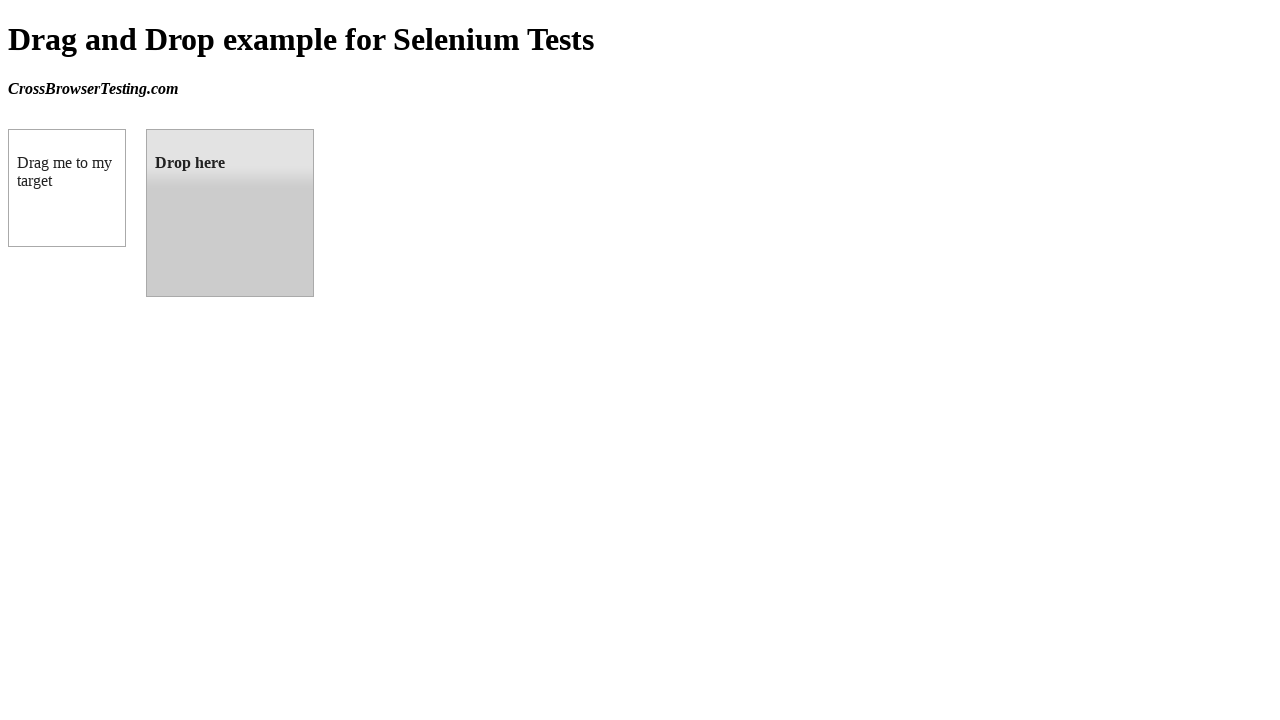

Retrieved bounding box for source element
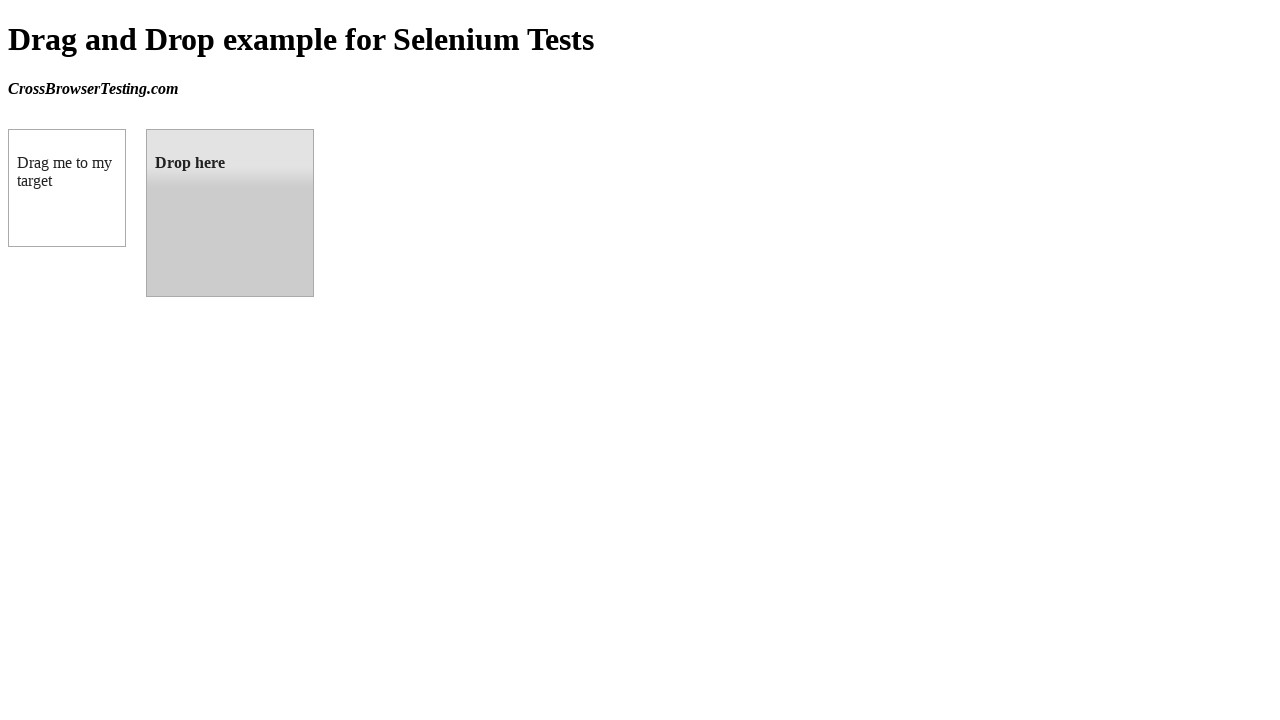

Retrieved bounding box for target element
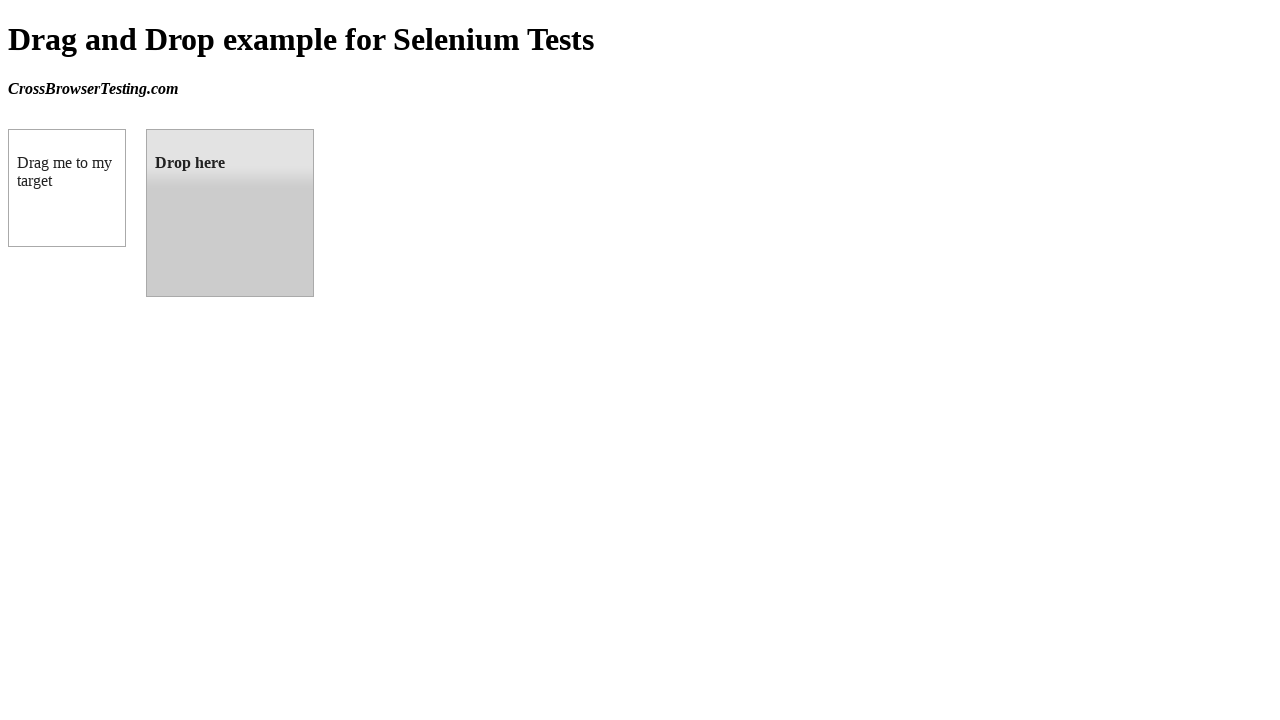

Moved mouse to center of source element at (67, 188)
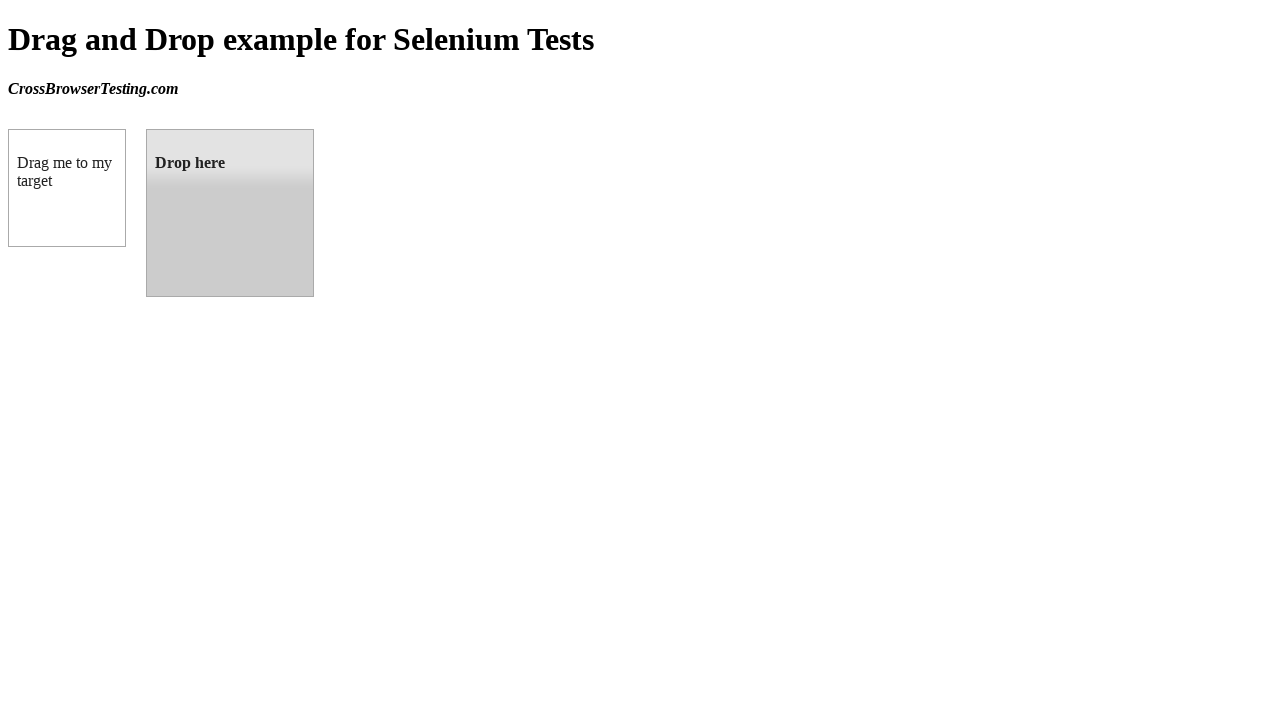

Pressed mouse button down to initiate drag at (67, 188)
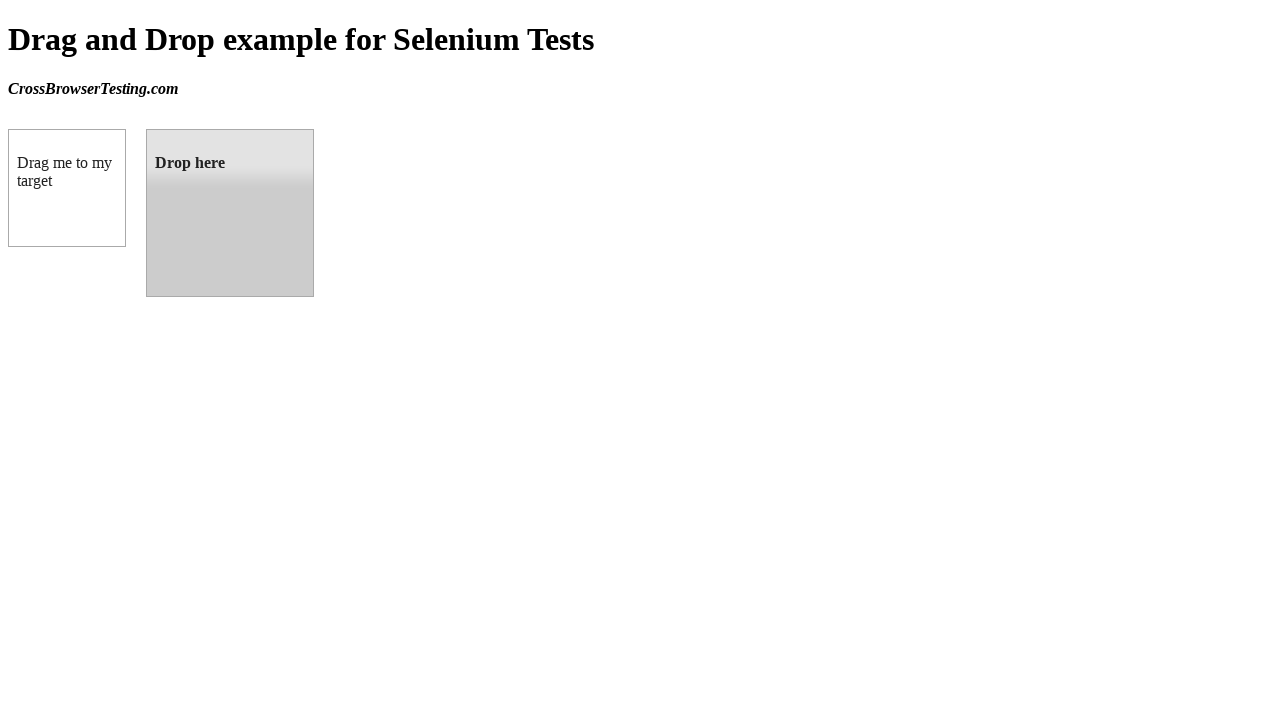

Moved mouse to center of target element while holding at (230, 213)
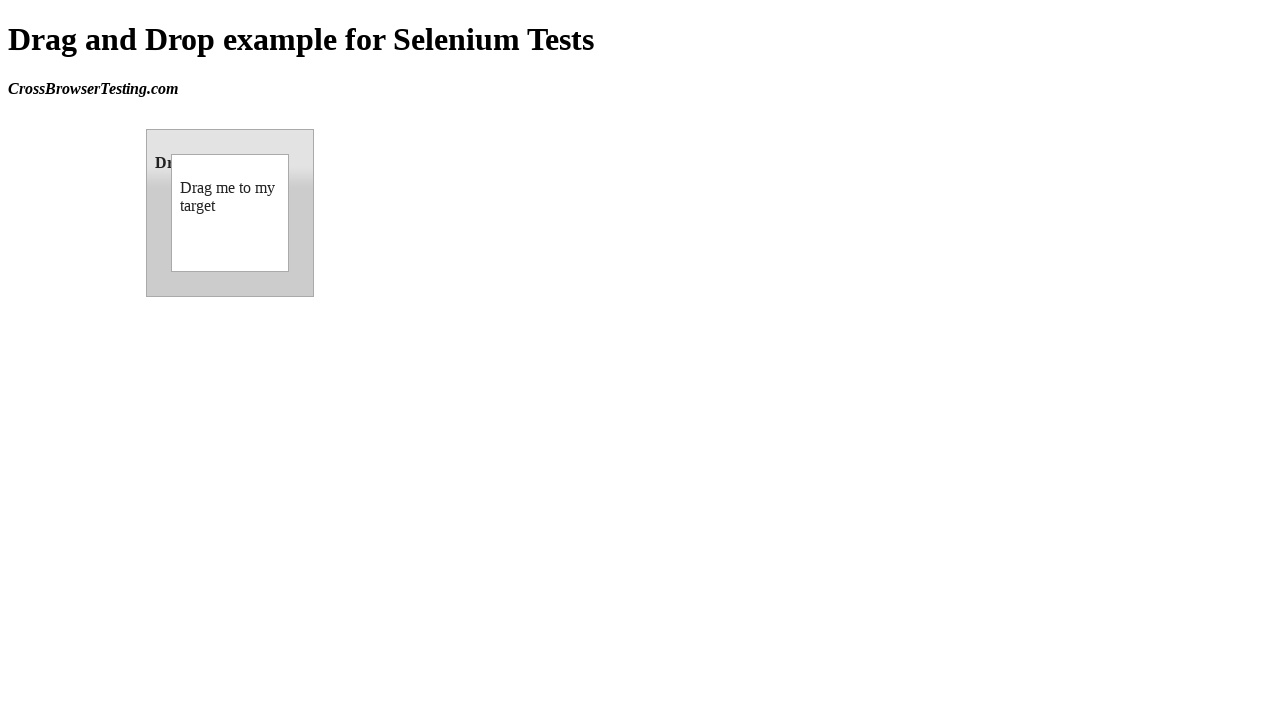

Released mouse button to complete drag and drop at (230, 213)
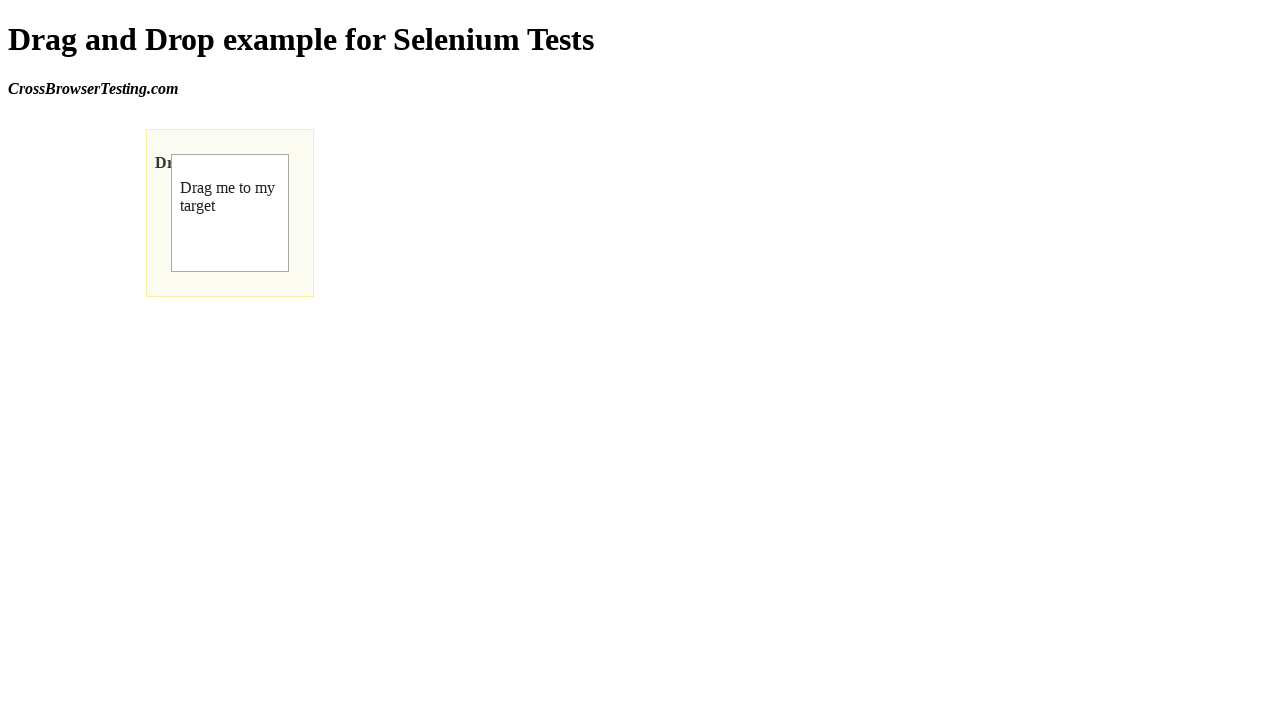

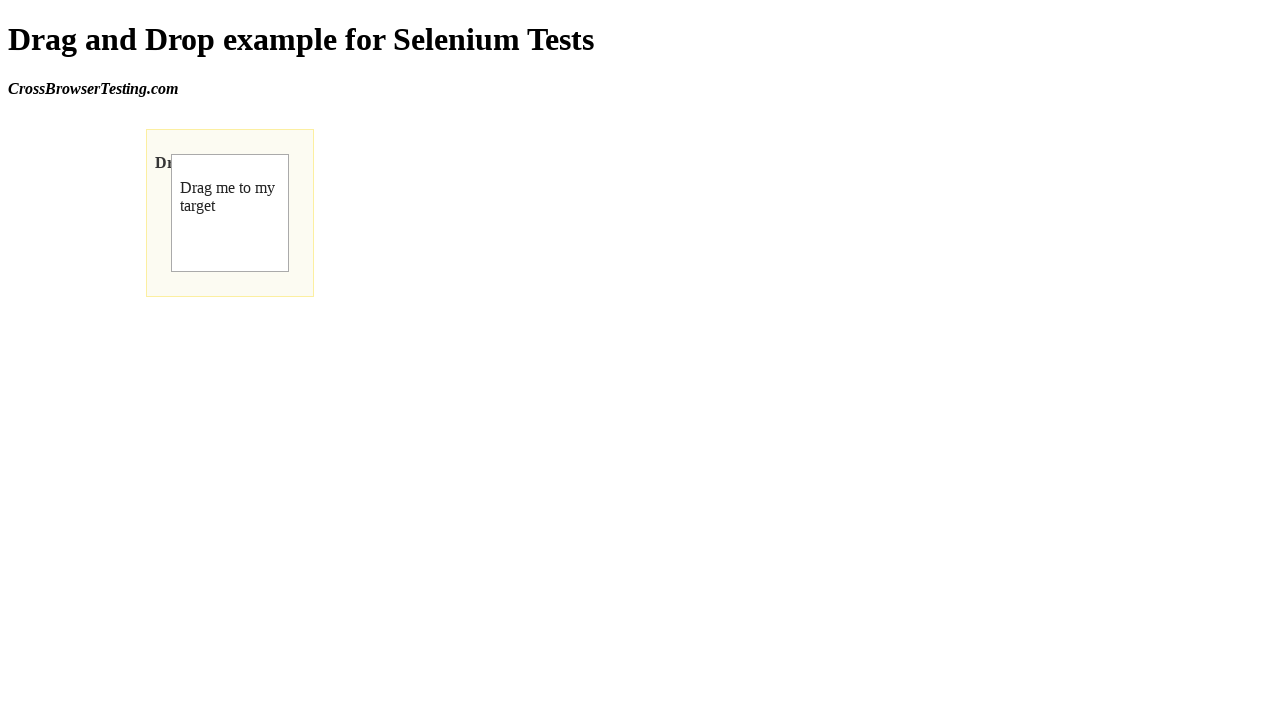